Tests that other controls are hidden when editing a todo item.

Starting URL: https://demo.playwright.dev/todomvc

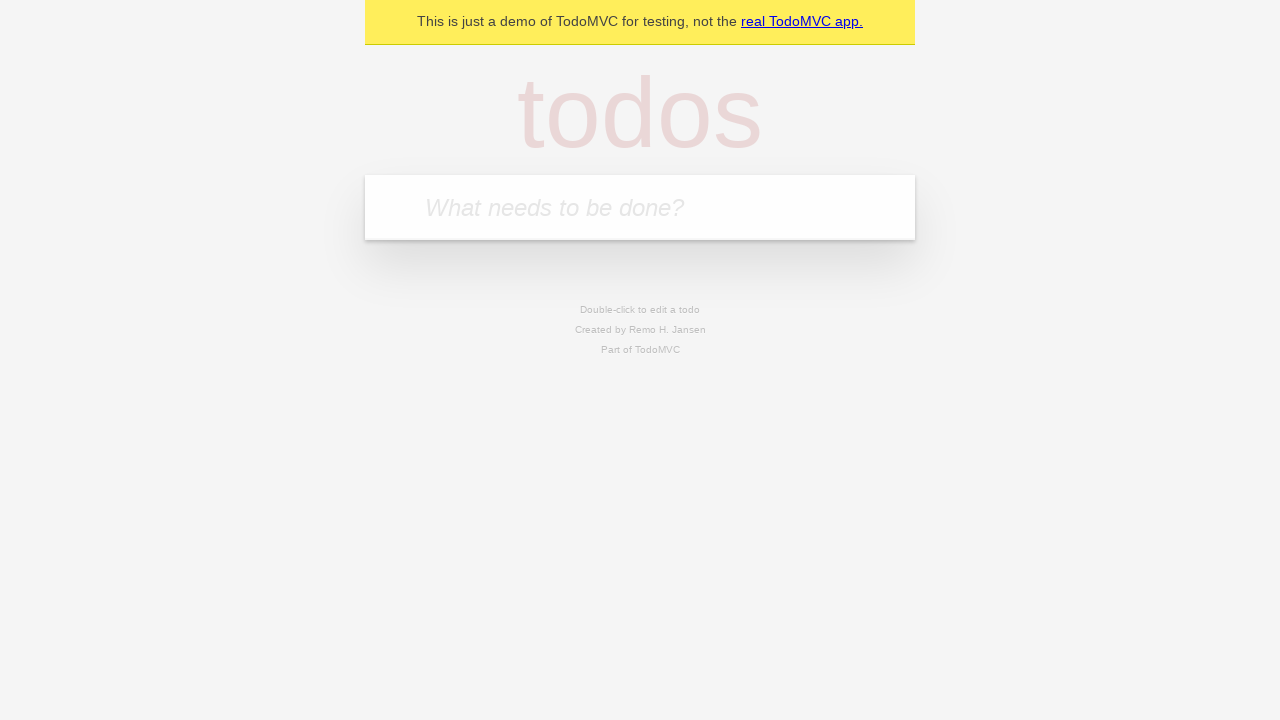

Filled first todo input with 'buy some cheese' on .new-todo
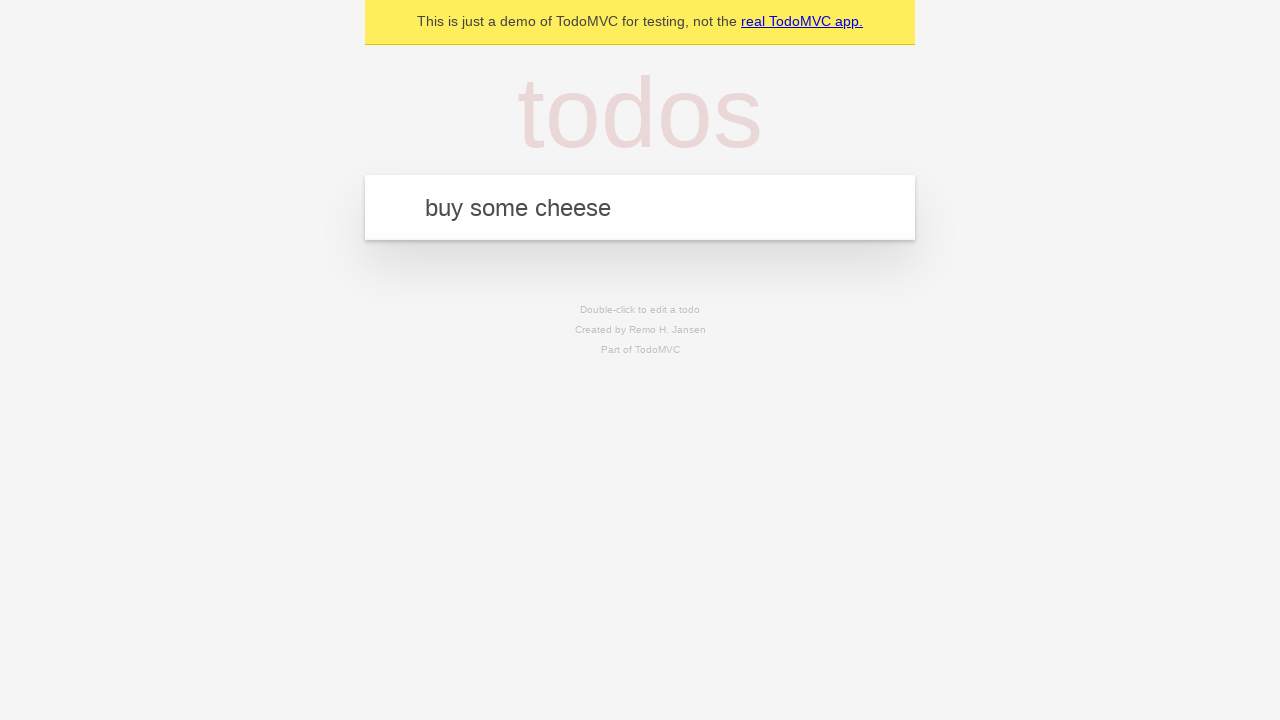

Pressed Enter to create first todo on .new-todo
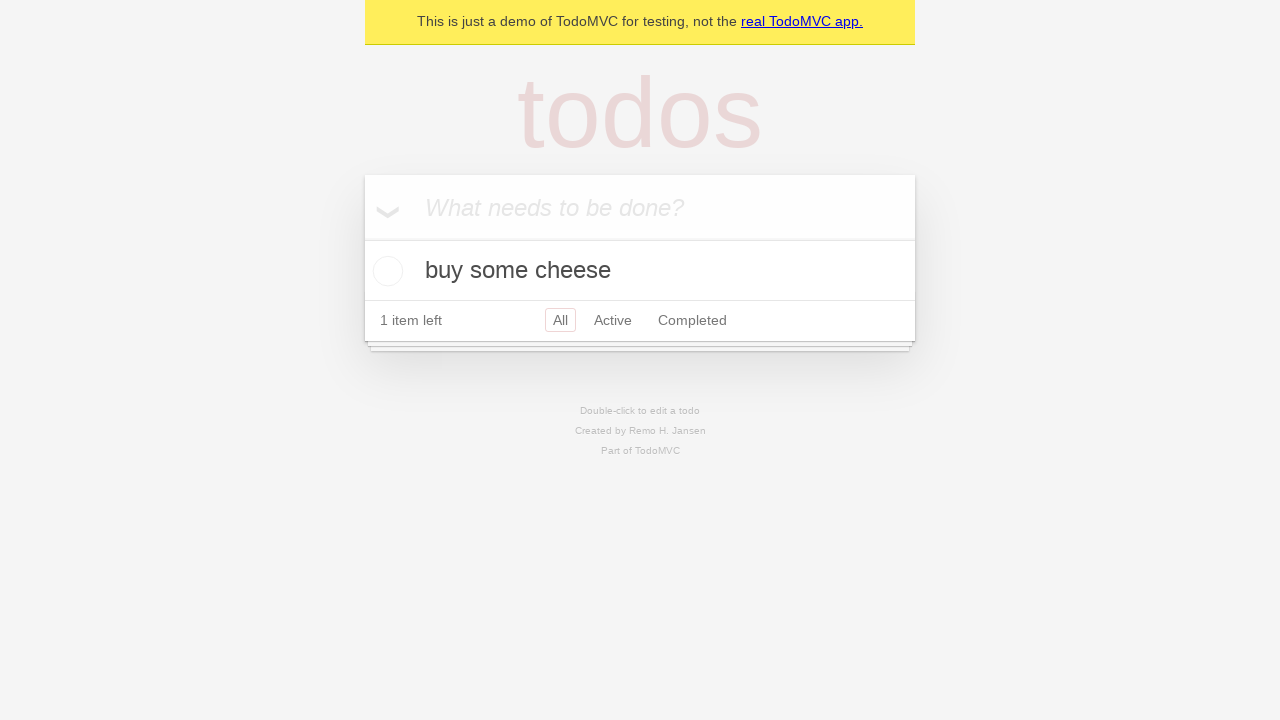

Filled second todo input with 'feed the cat' on .new-todo
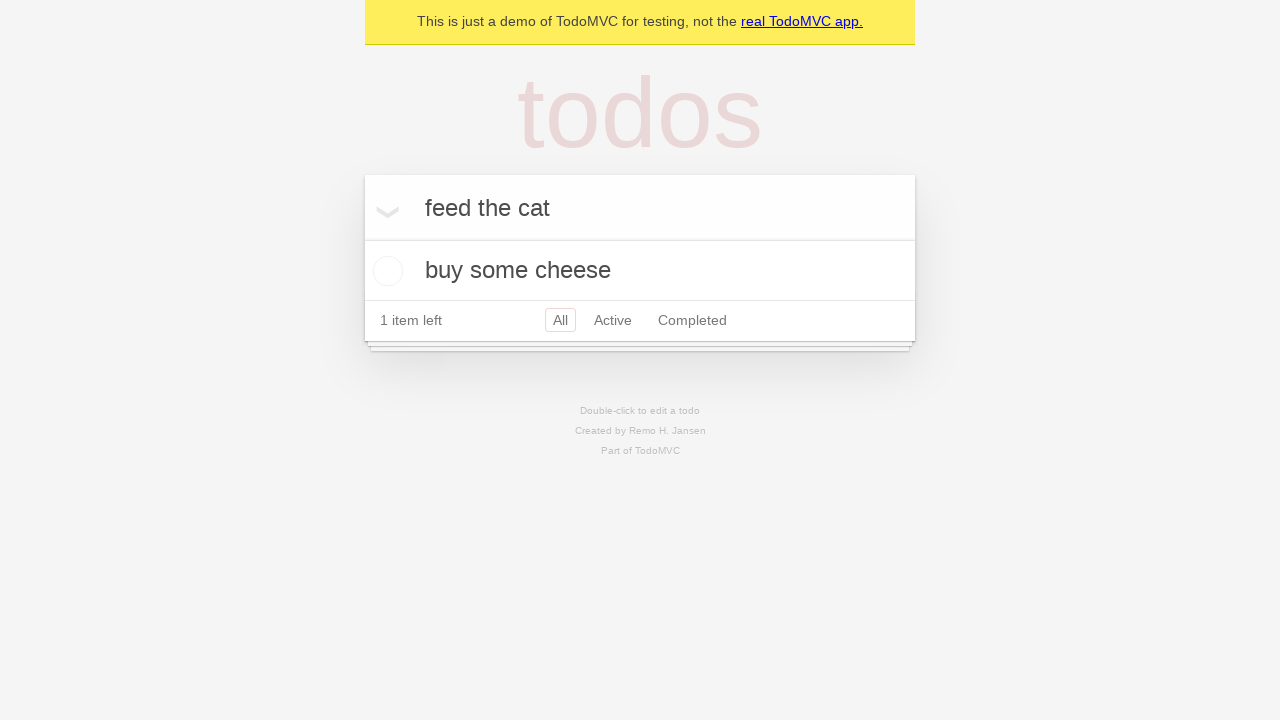

Pressed Enter to create second todo on .new-todo
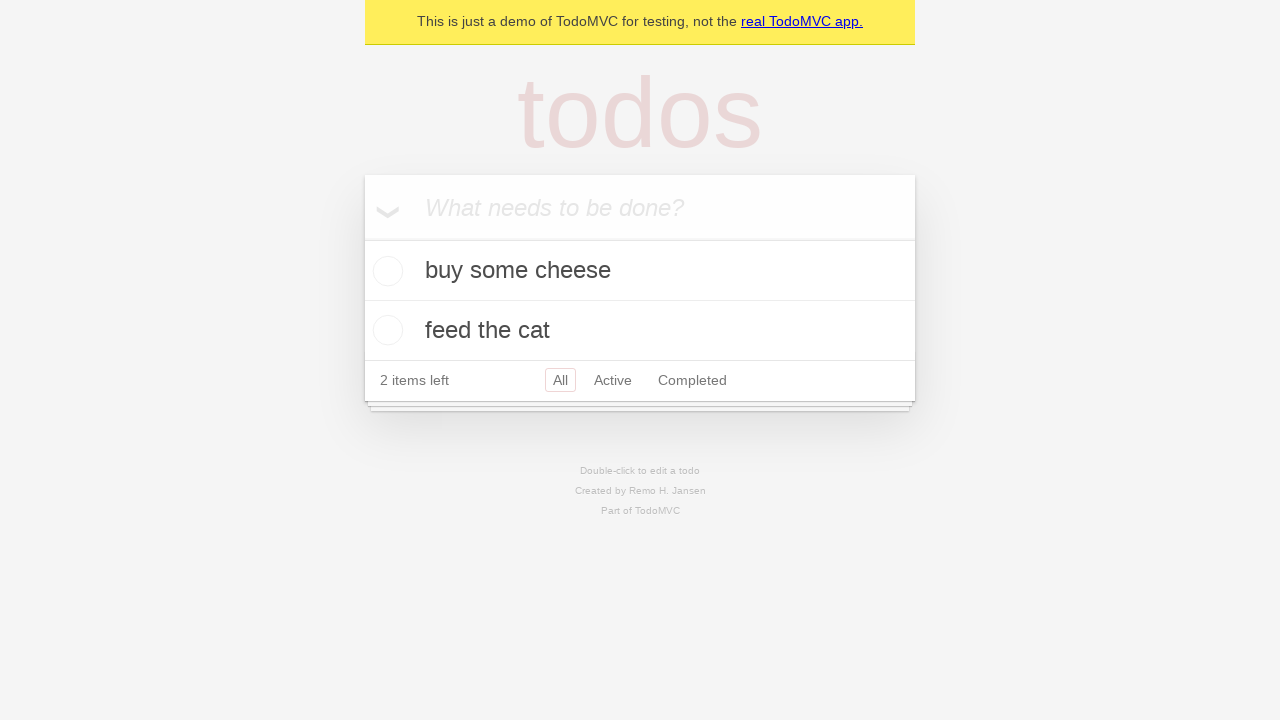

Filled third todo input with 'book a doctors appointment' on .new-todo
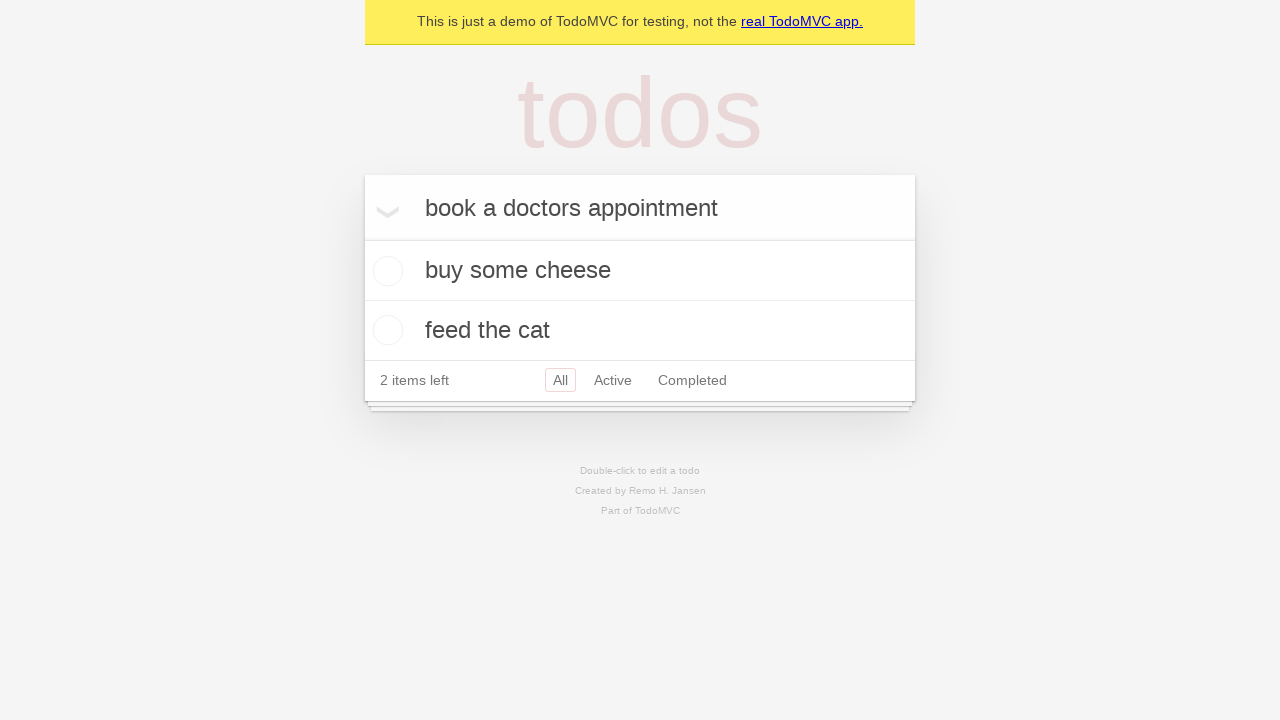

Pressed Enter to create third todo on .new-todo
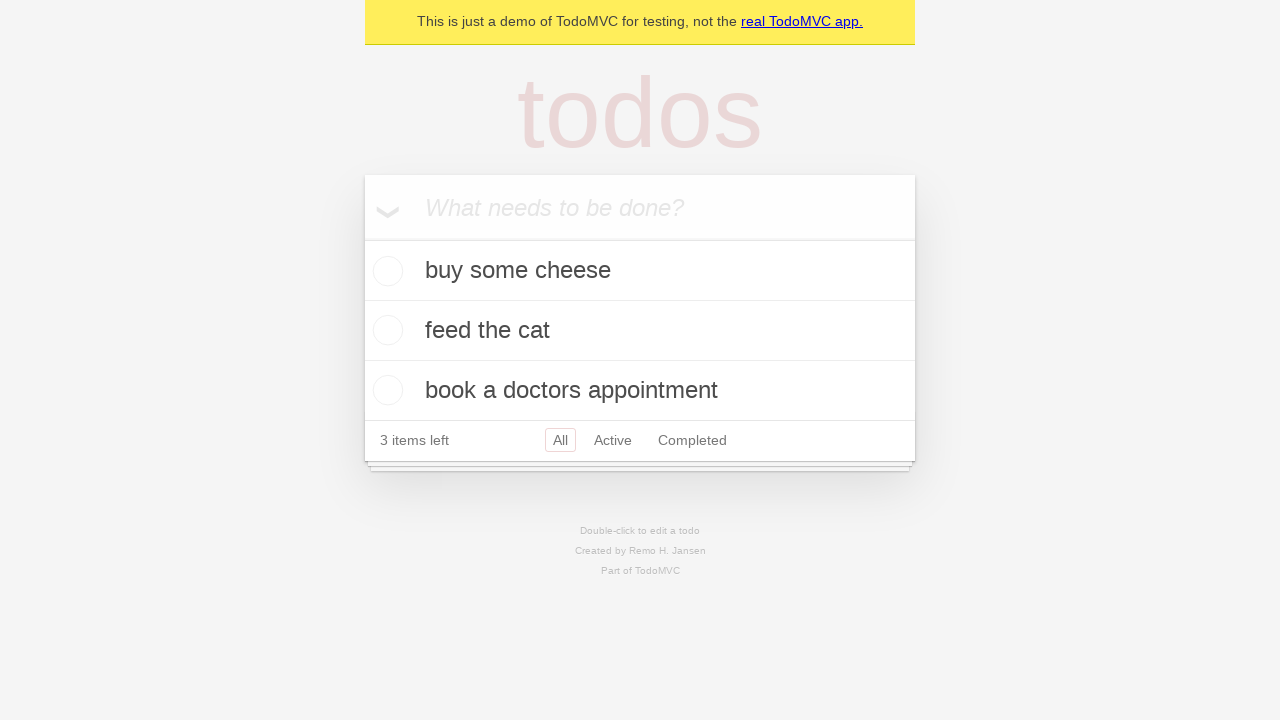

Double-clicked second todo to enter edit mode at (640, 331) on .todo-list li >> nth=1
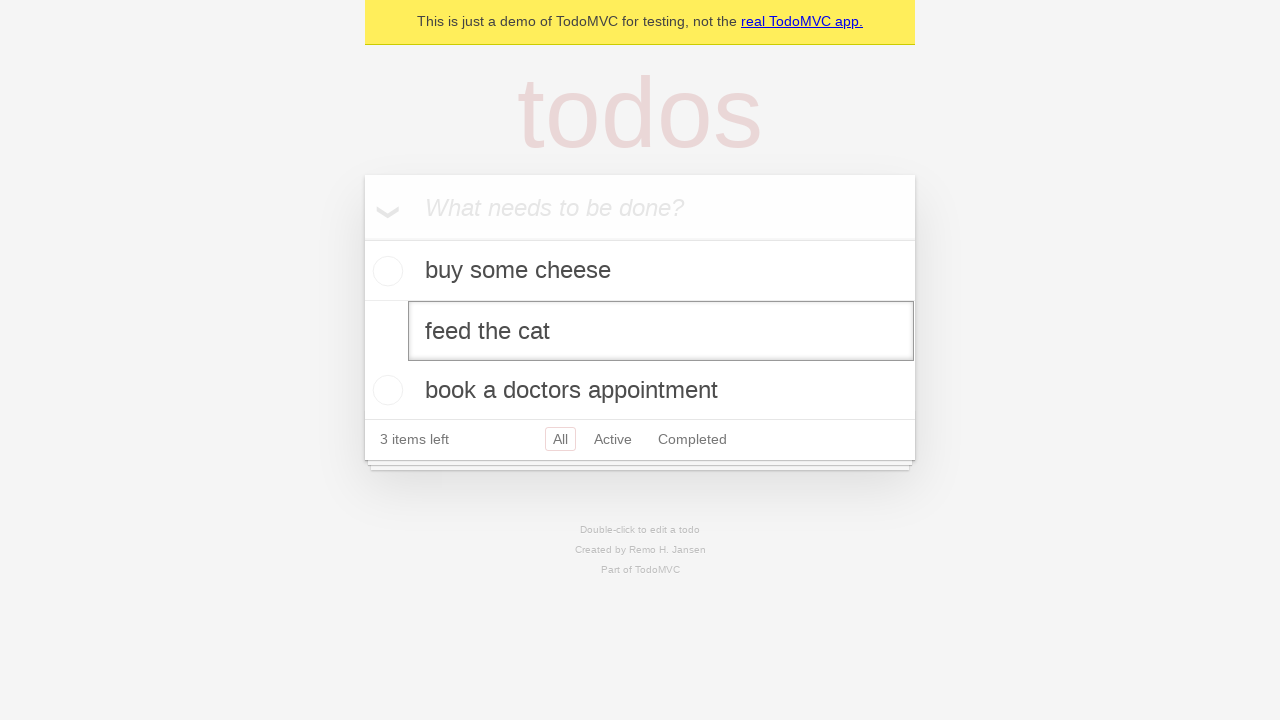

Edit input field became visible for second todo
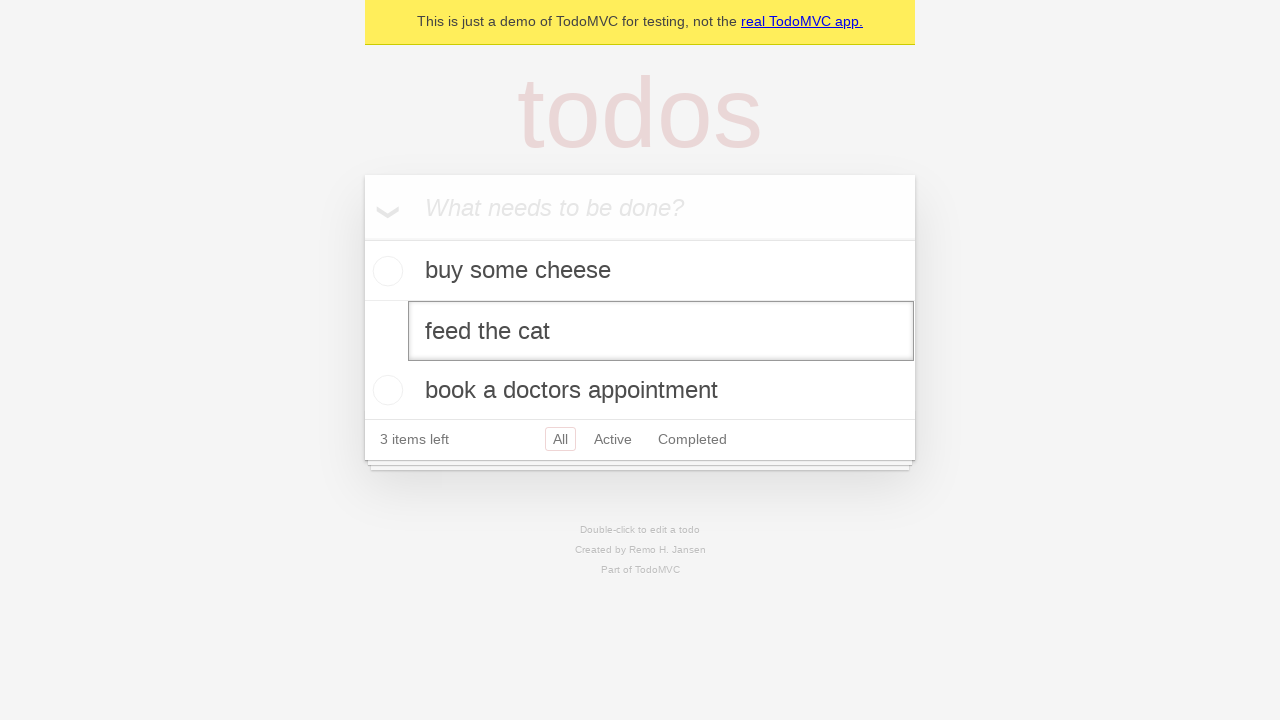

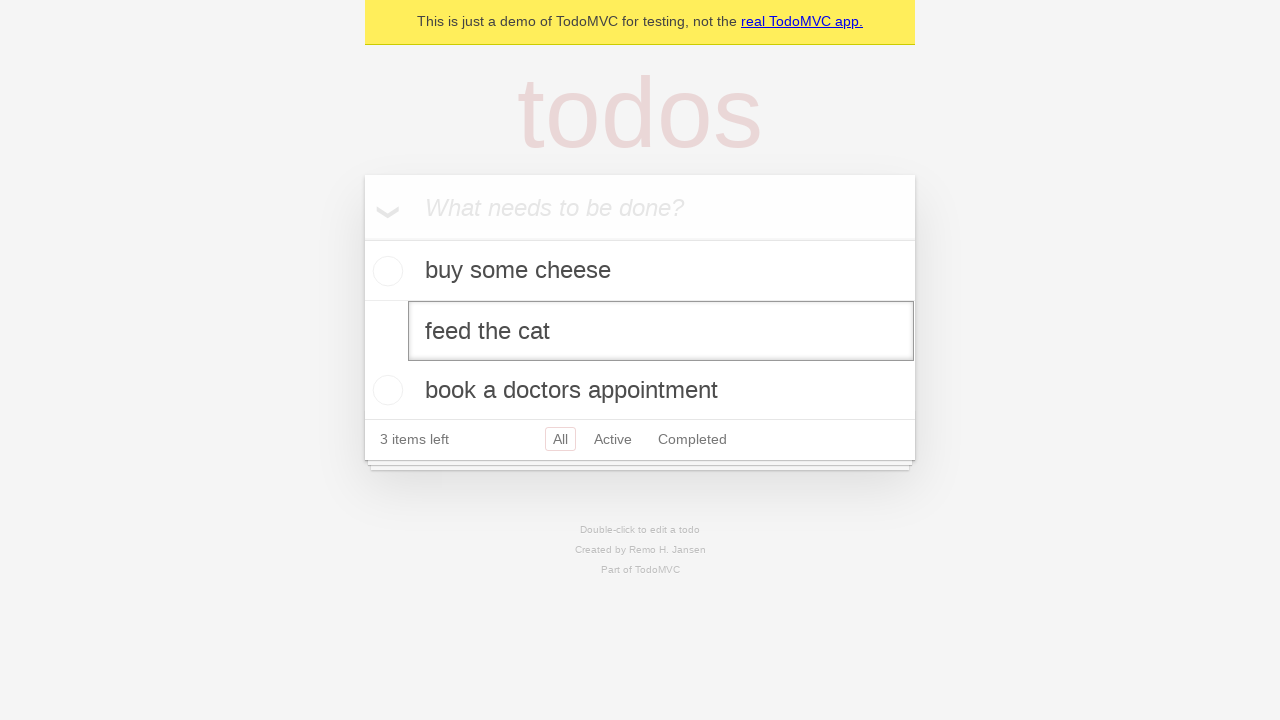